Opens a new window, switches to it, then closes it and returns to original window

Starting URL: https://the-internet.herokuapp.com/windows

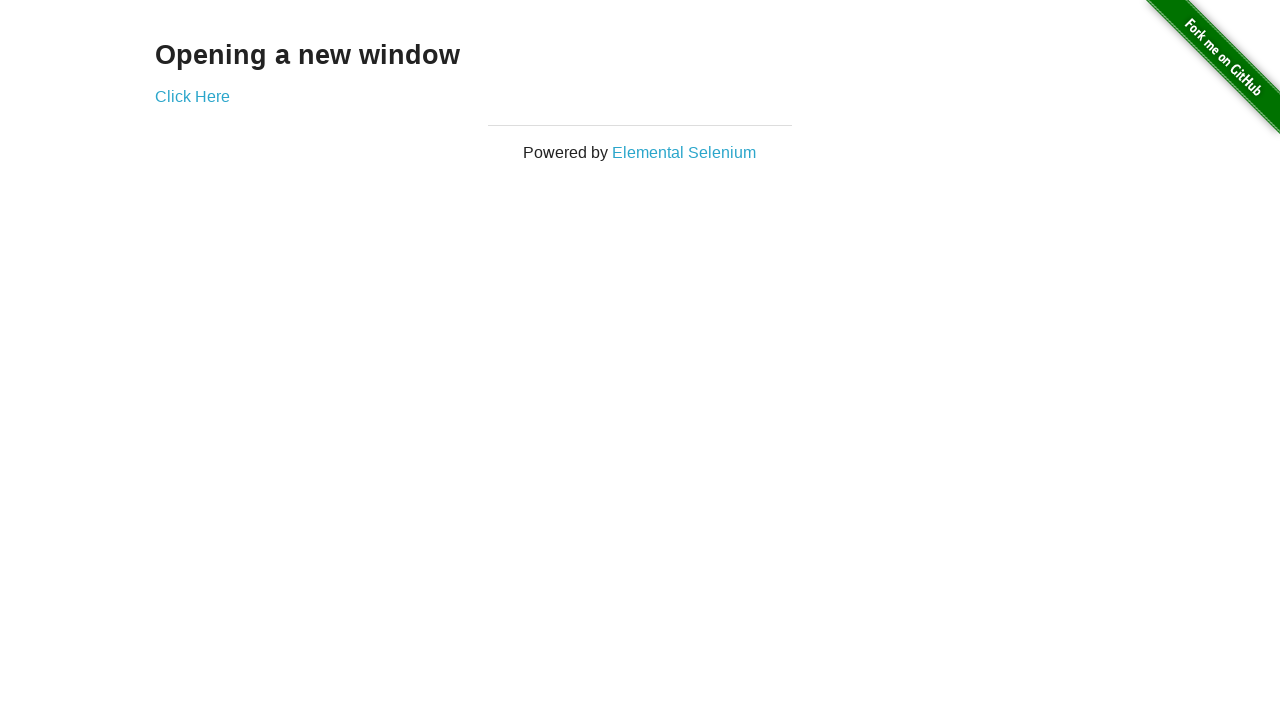

Clicked 'Click Here' link to open new window at (192, 96) on text=Click Here
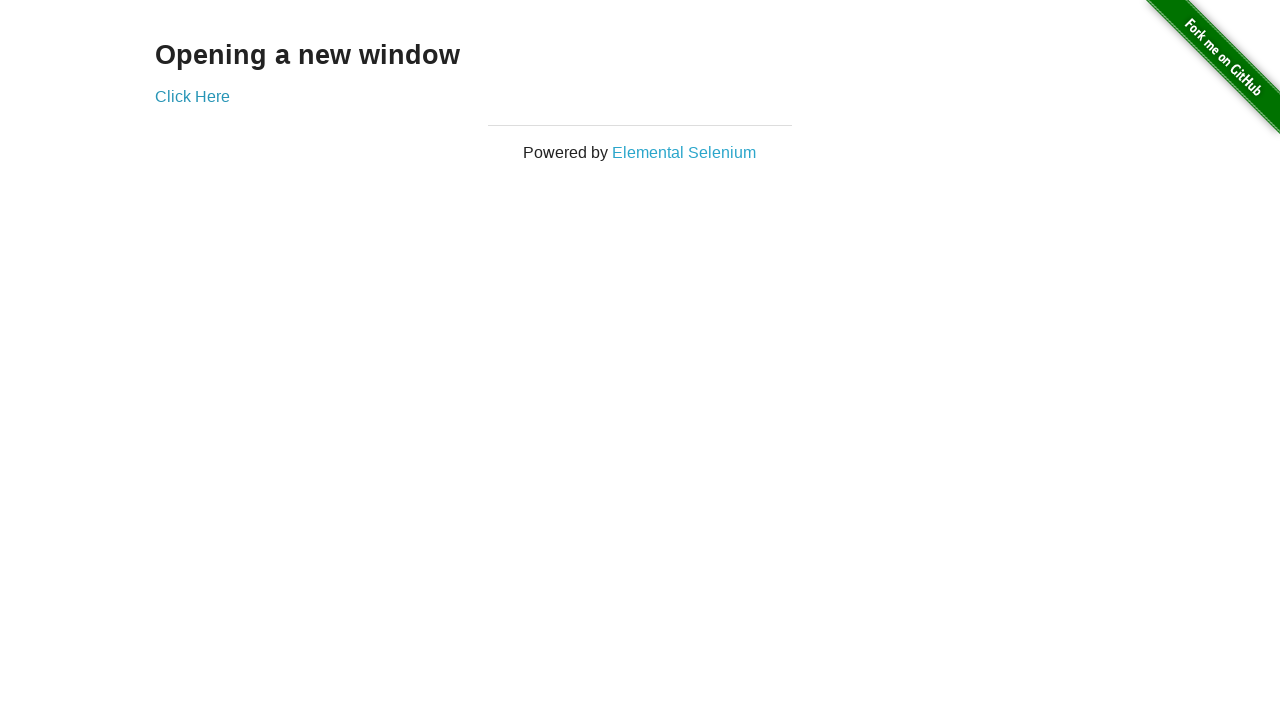

New window opened and captured
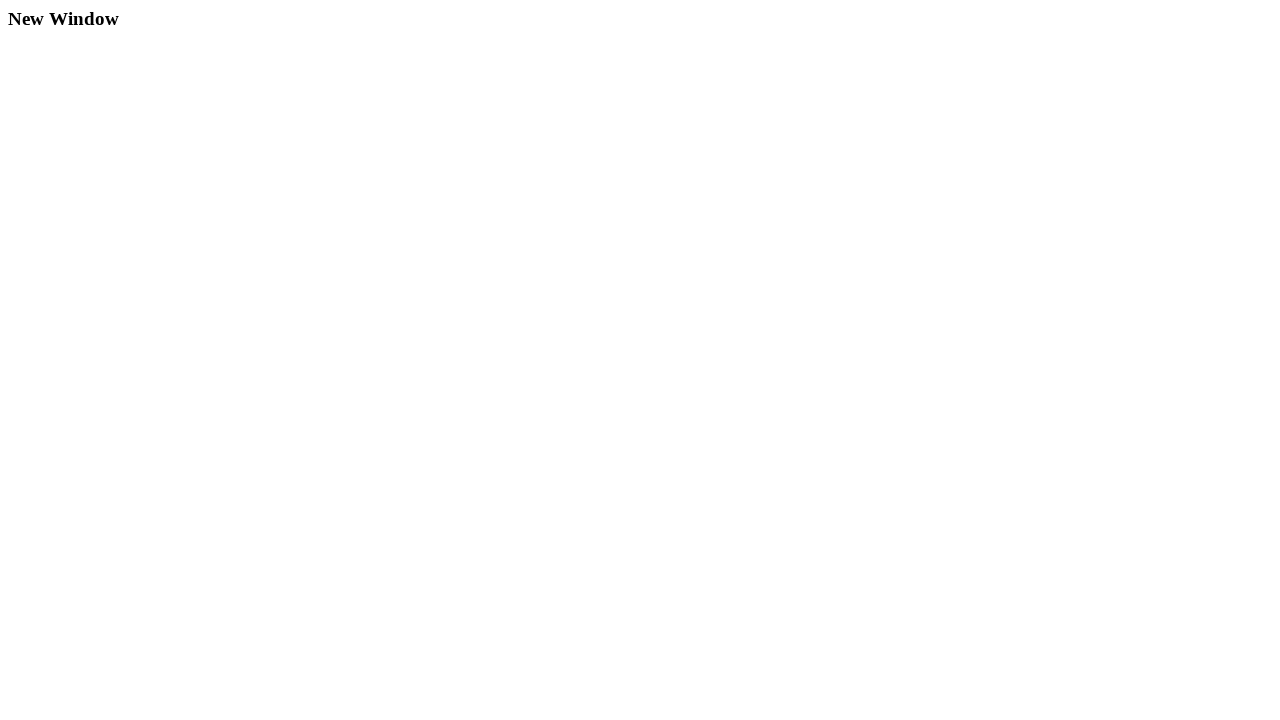

New window finished loading
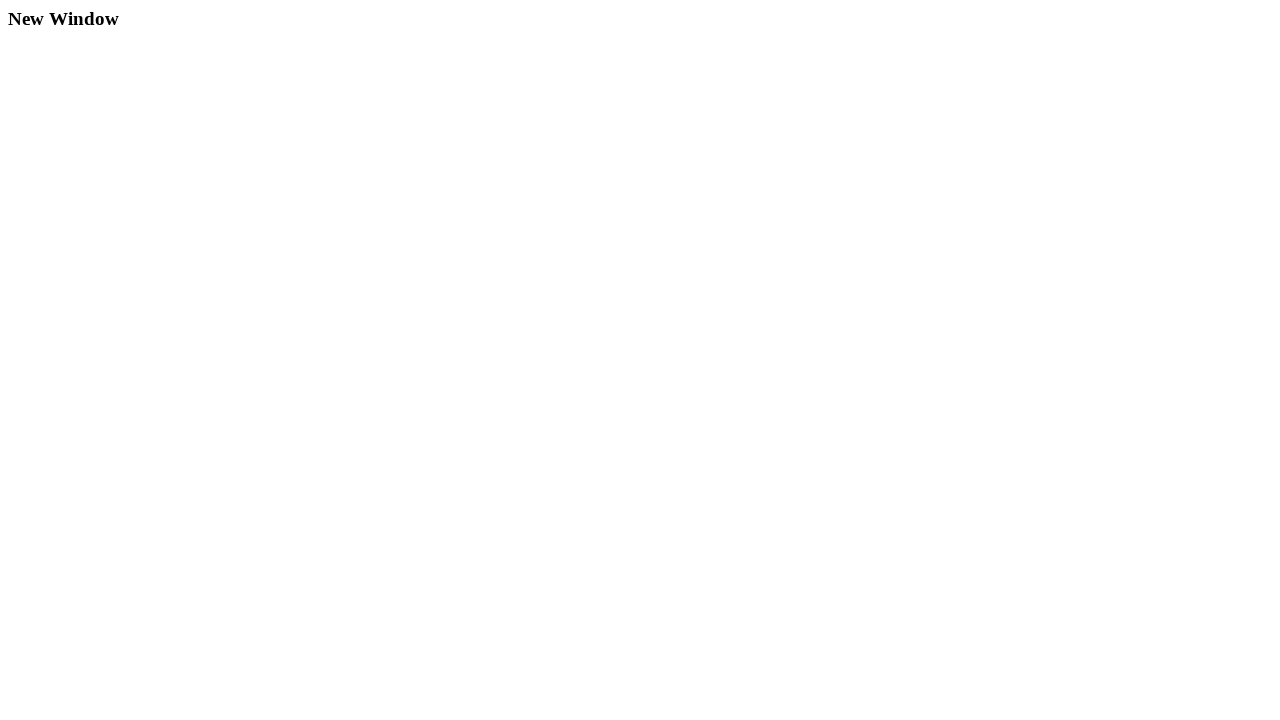

Closed new window and returned to original window
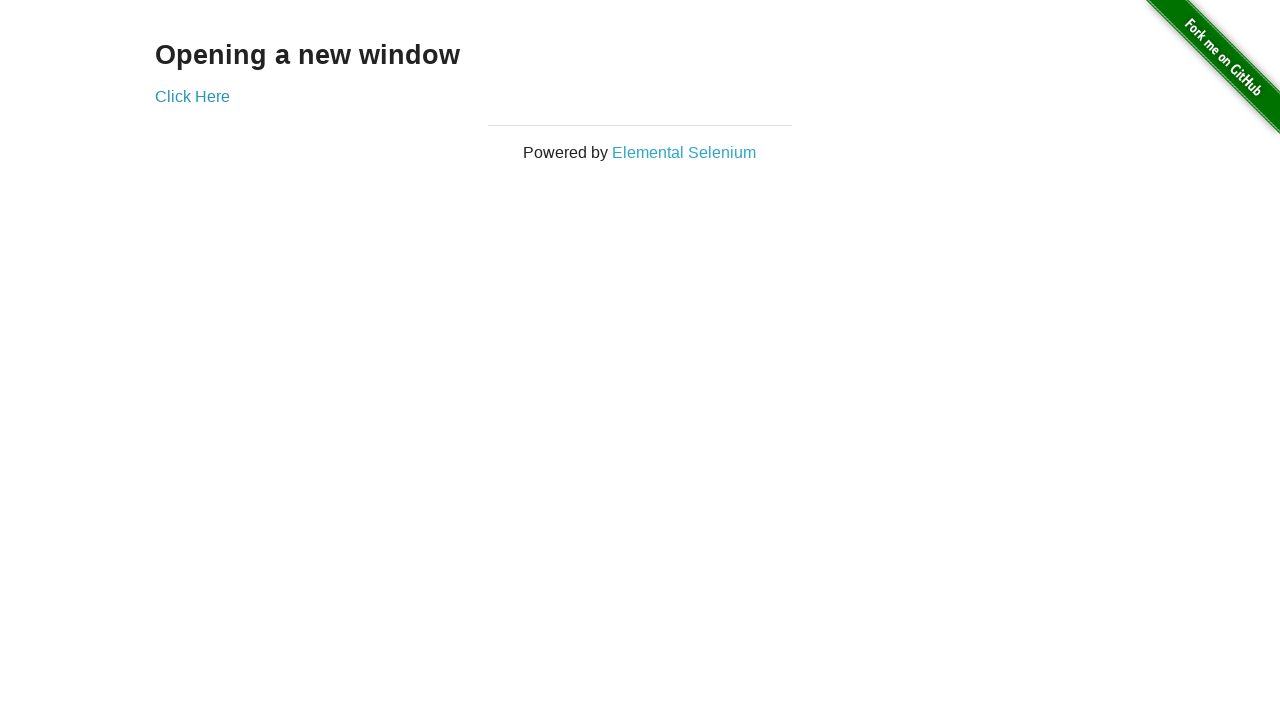

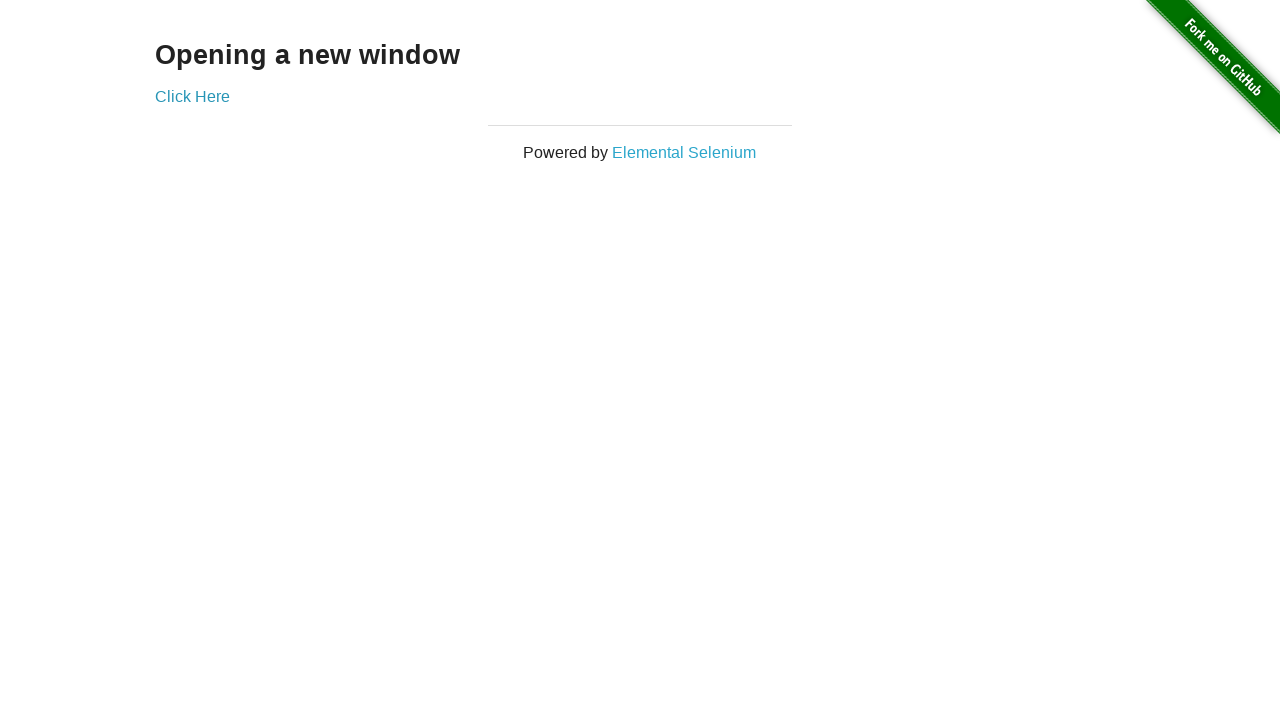